Tests an e-commerce product search and add-to-cart functionality by searching for products, validating results count, and adding specific items to cart

Starting URL: https://rahulshettyacademy.com/seleniumPractise/#/

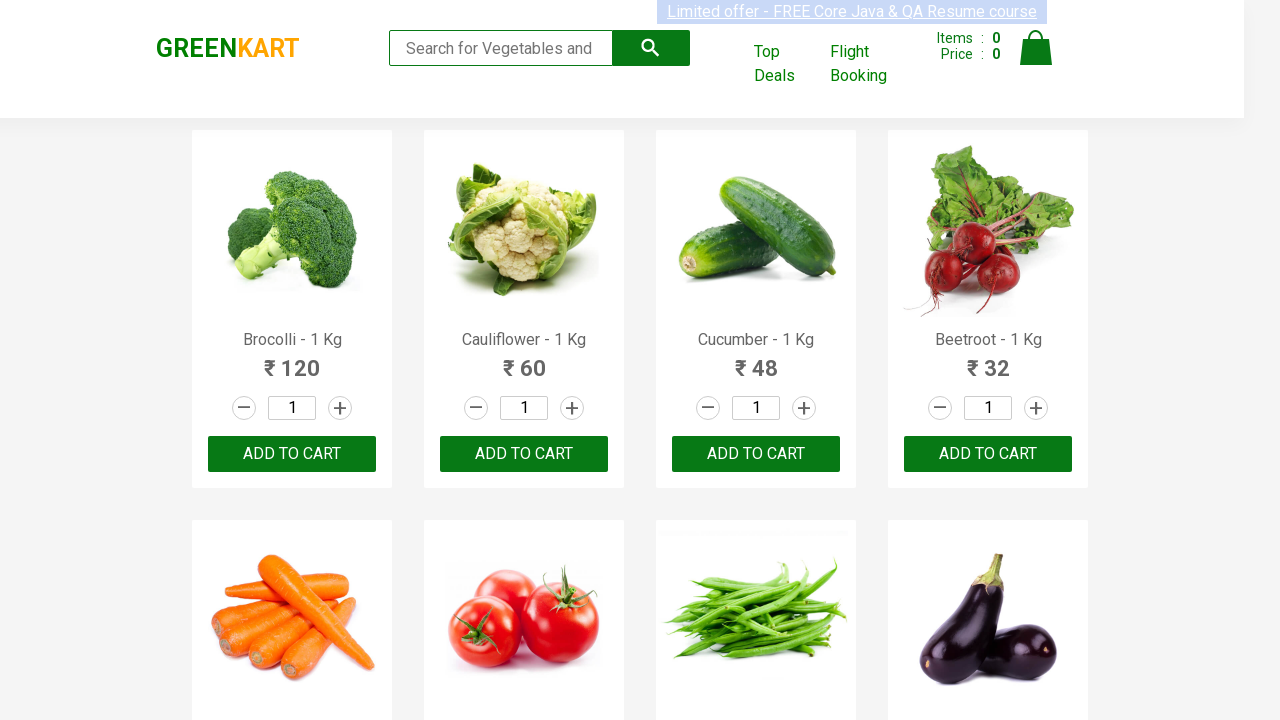

Entered 'ca' in search keyword field on .search-keyword
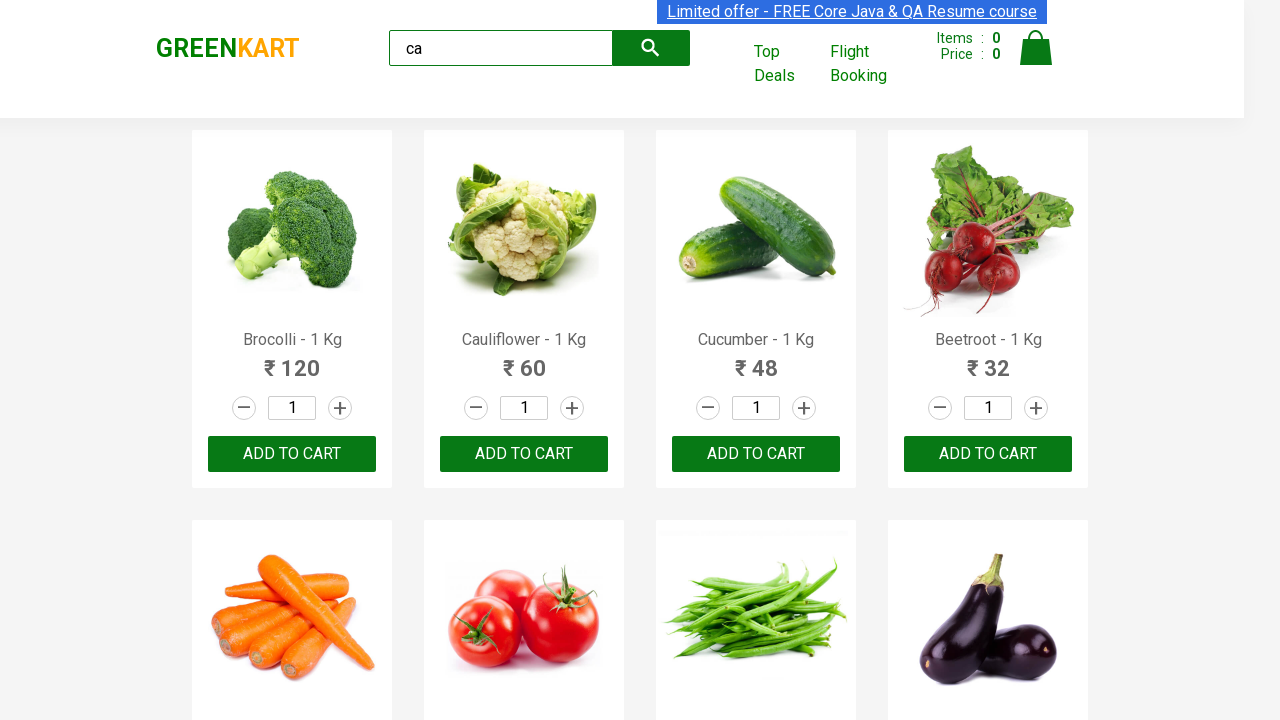

Waited 2 seconds for products to load after search
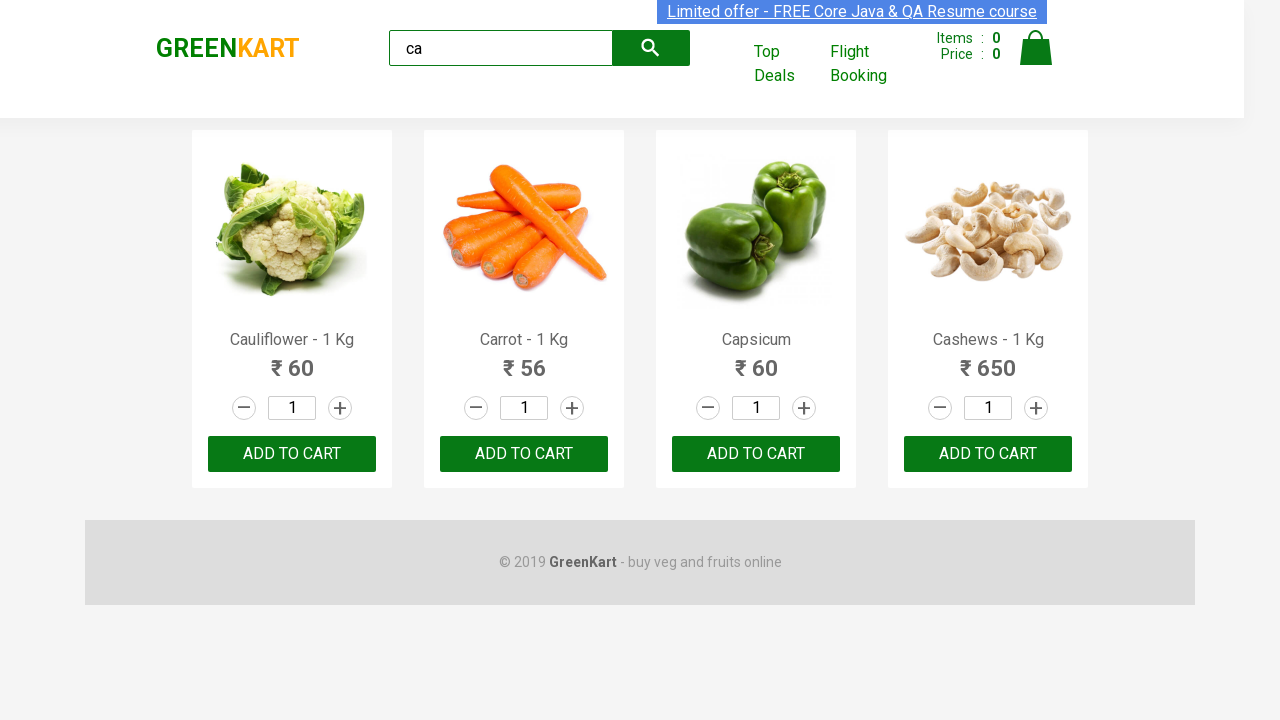

Verified that exactly 4 products are visible in search results
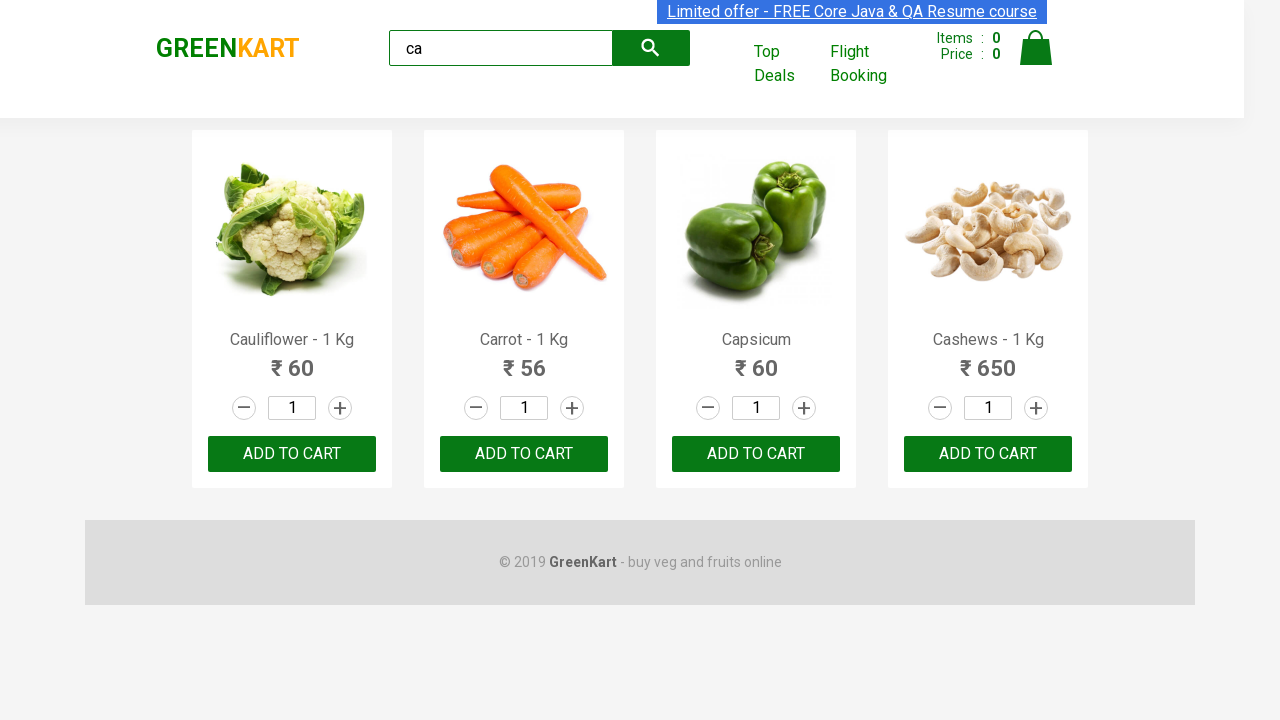

Clicked 'ADD TO CART' button on the second product at (524, 454) on .products .product >> nth=1 >> internal:text="ADD TO CART"i
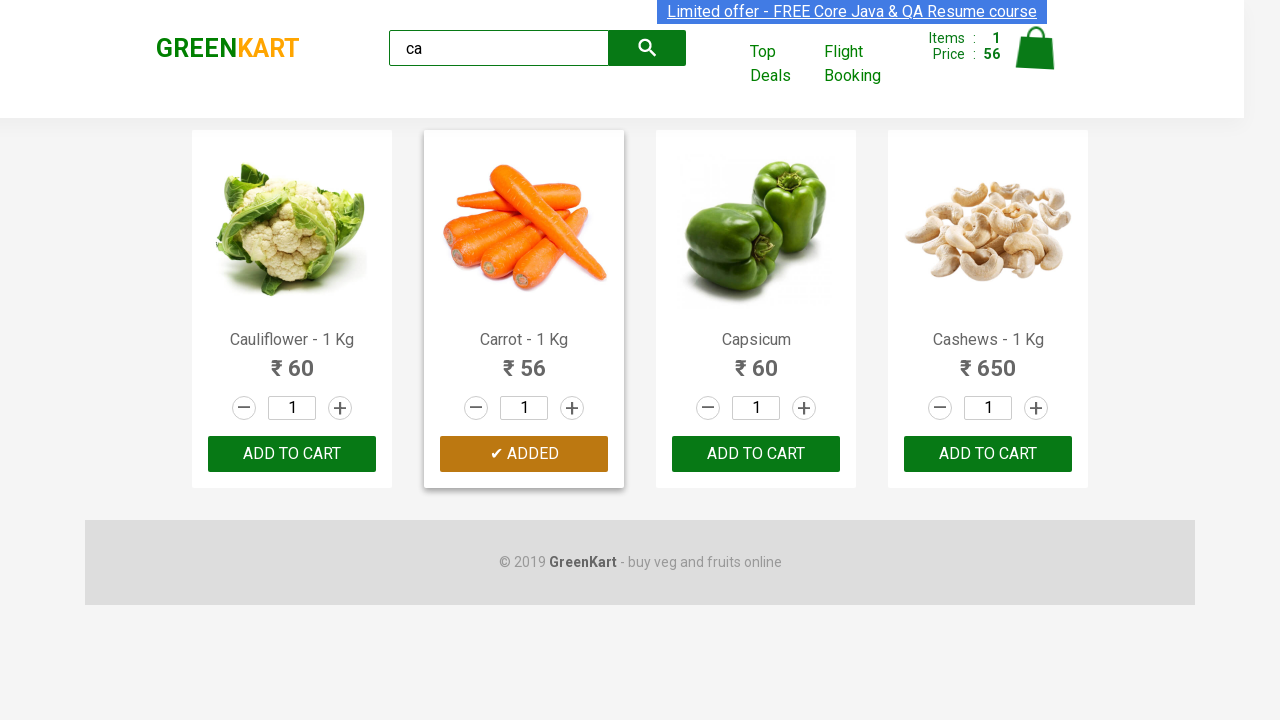

Found and clicked 'ADD TO CART' for Cashews product at index 3 at (988, 454) on .products .product >> nth=3 >> button
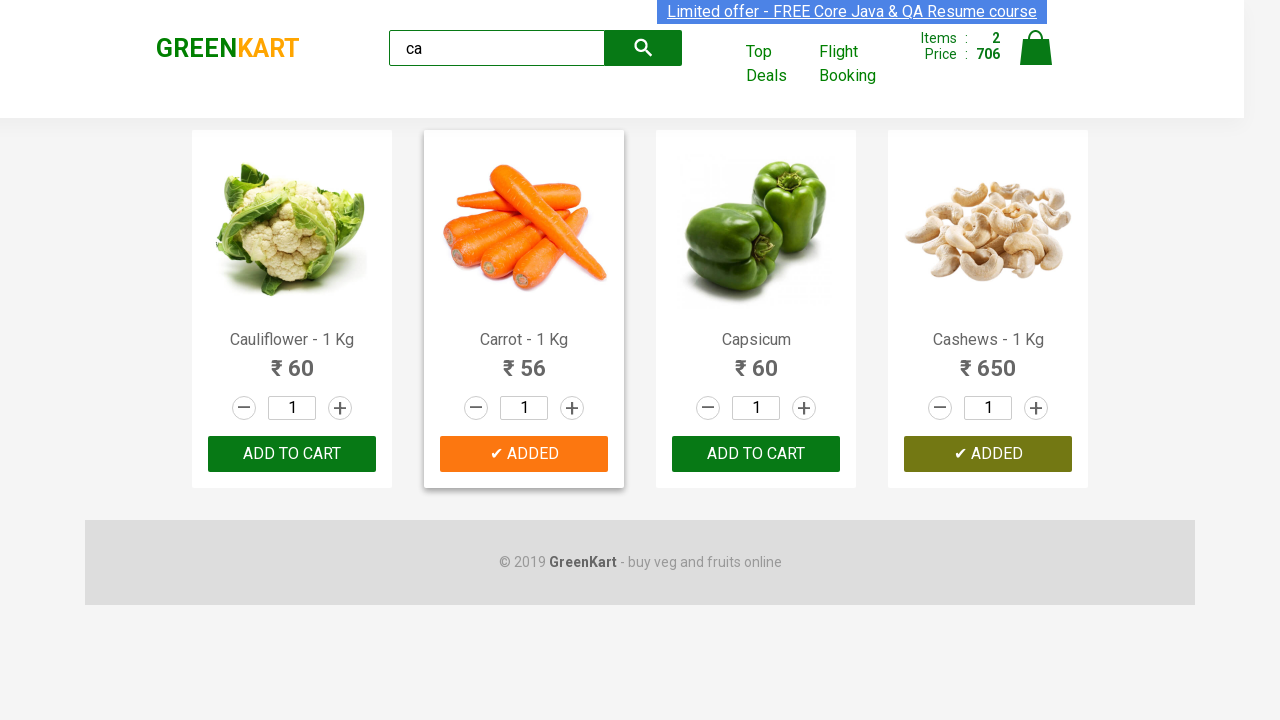

Verified that brand text is 'GREENKART'
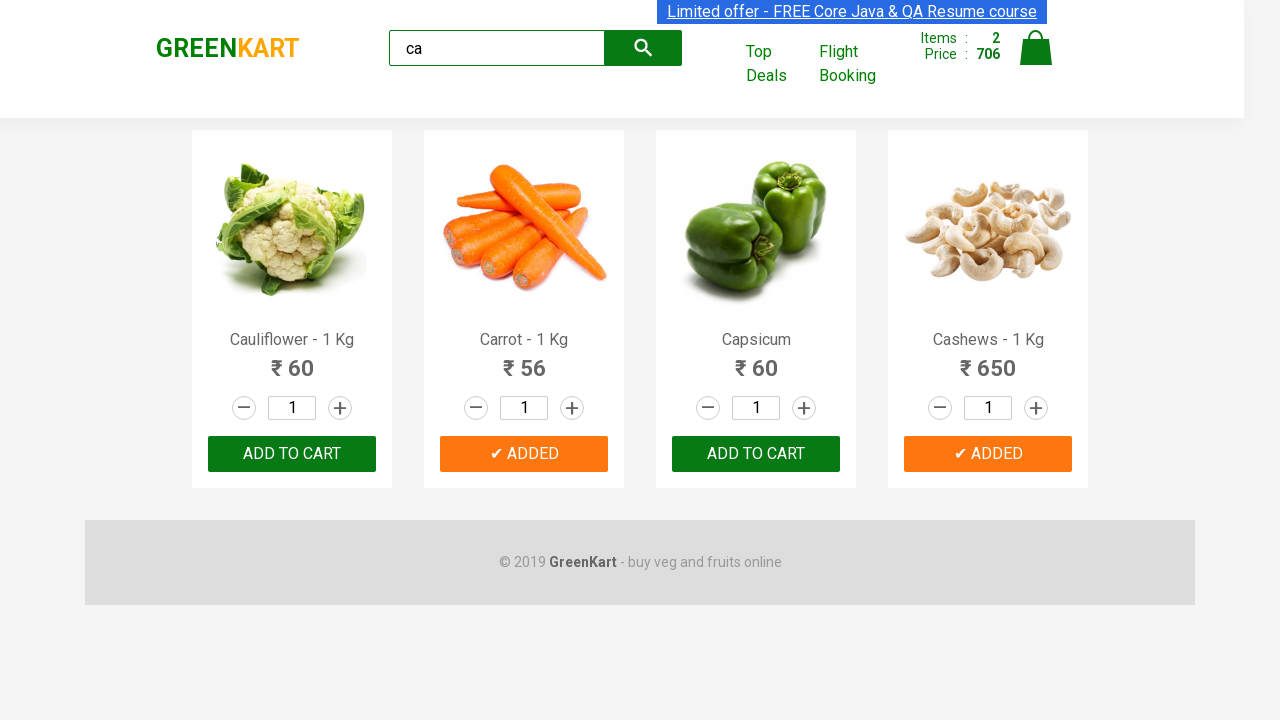

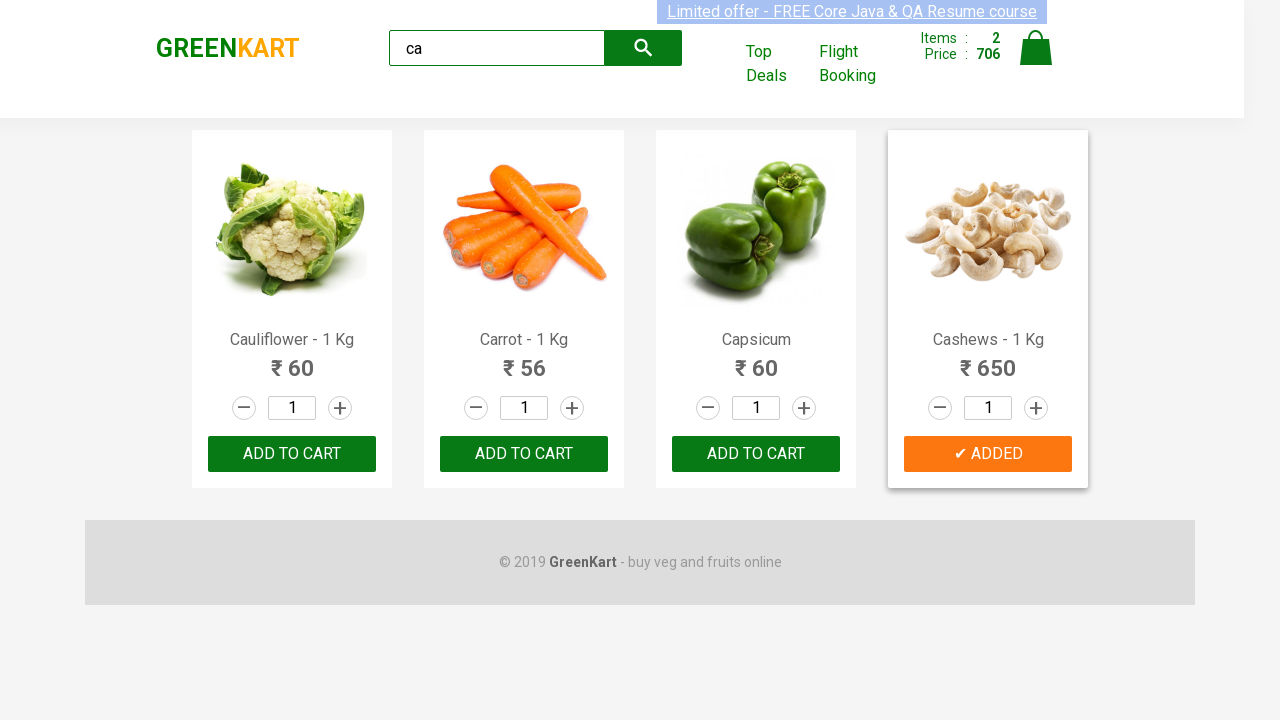